Tests drag and drop functionality on jQuery UI demo page by dragging an element to different positions

Starting URL: https://jqueryui.com/draggable/

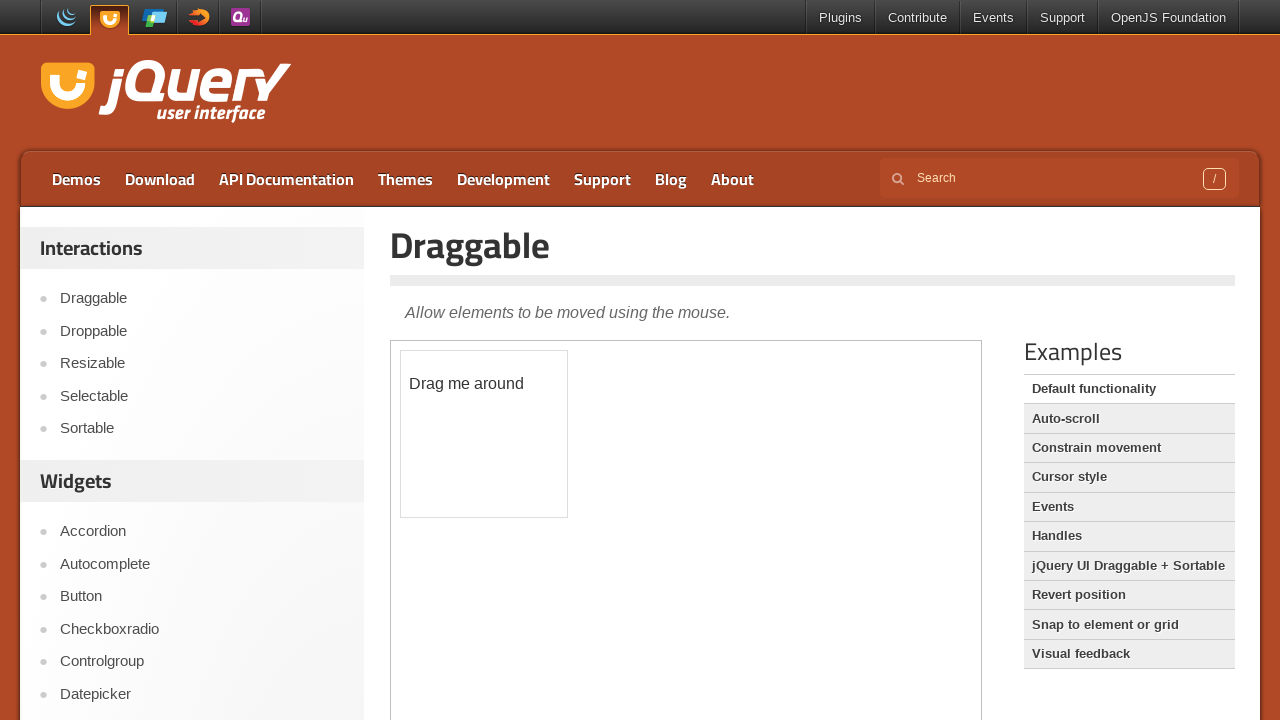

Accessed the draggable demo iframe
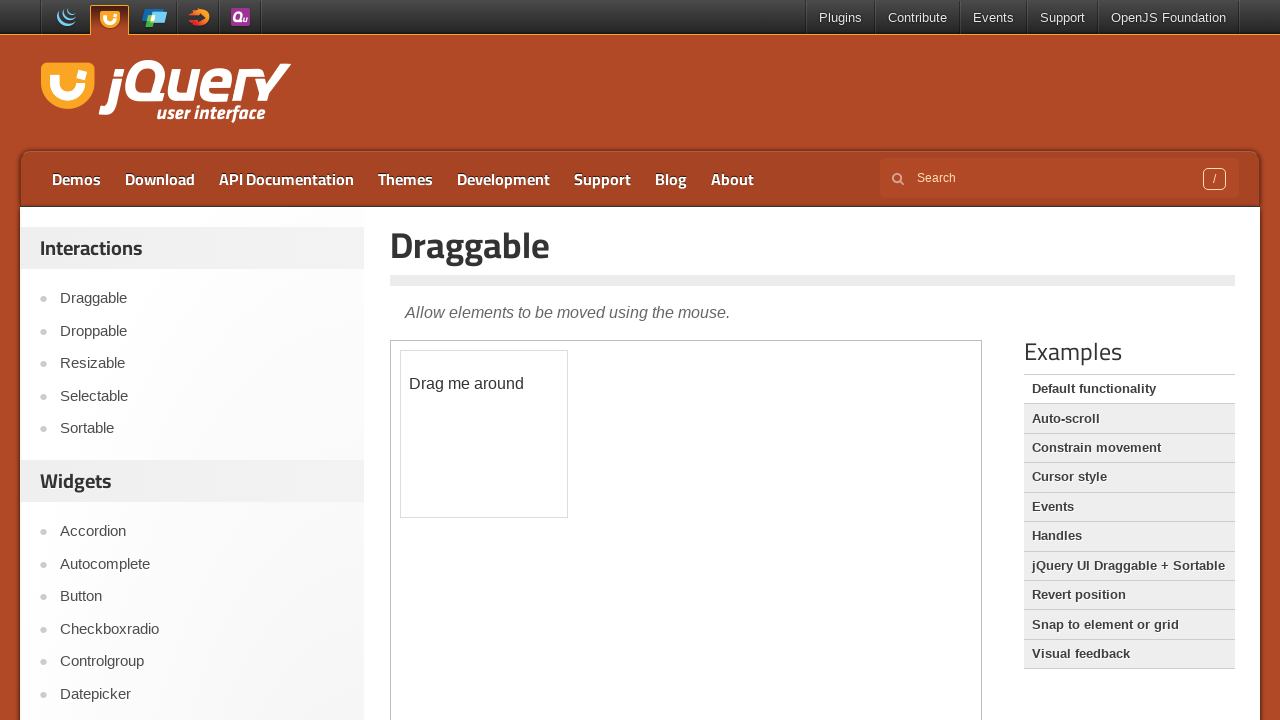

Located the draggable element with ID 'draggable'
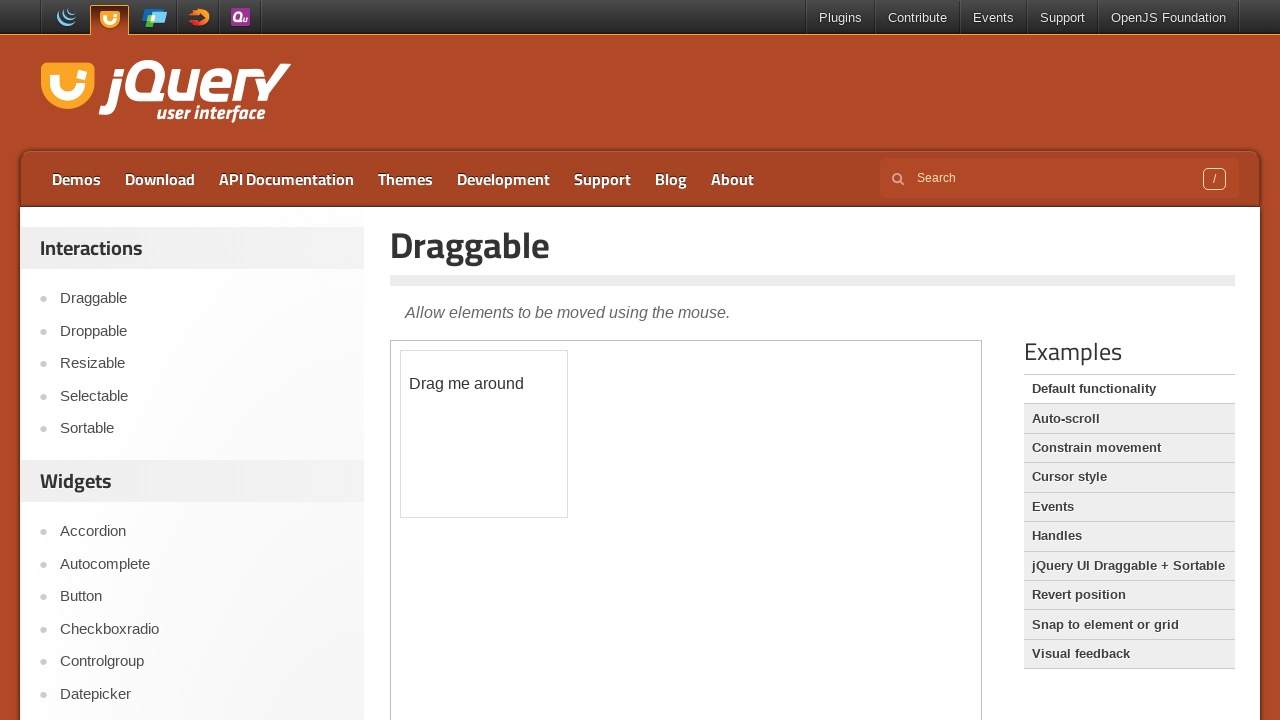

Dragged the element to position offset (30, 40) using drag_to method at (431, 391)
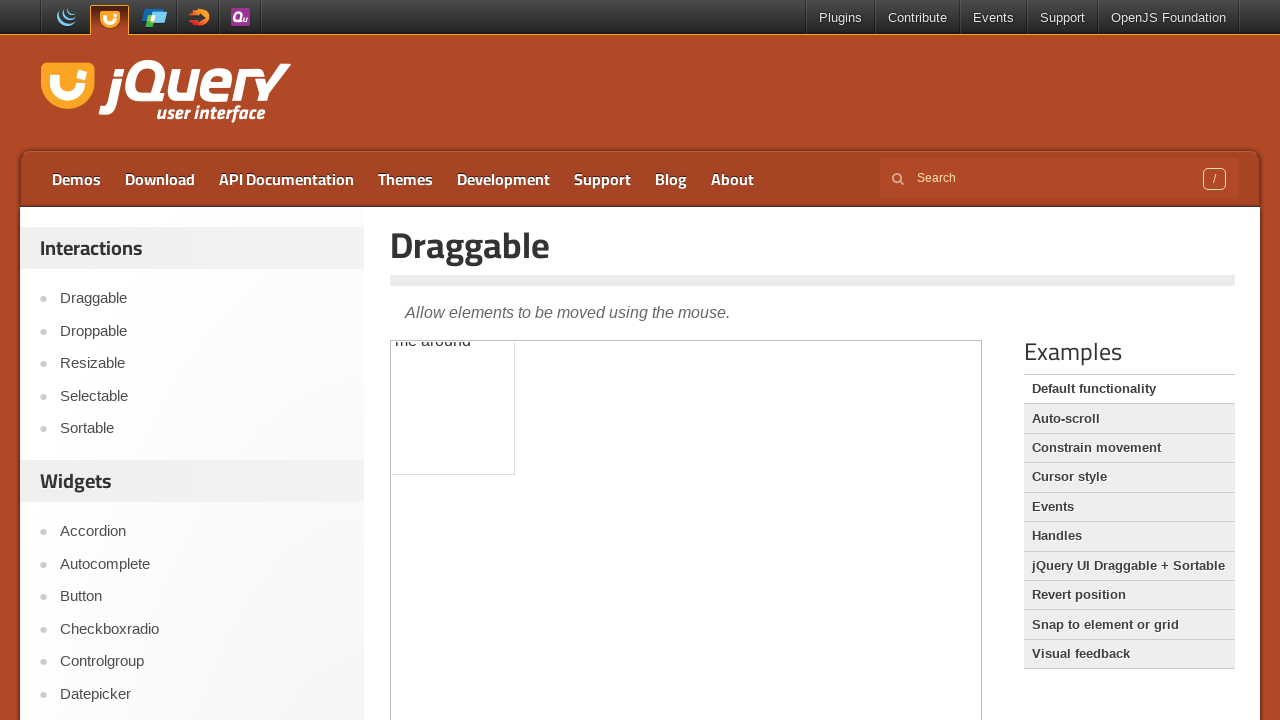

Hovered over the draggable element at (431, 391) on #draggable
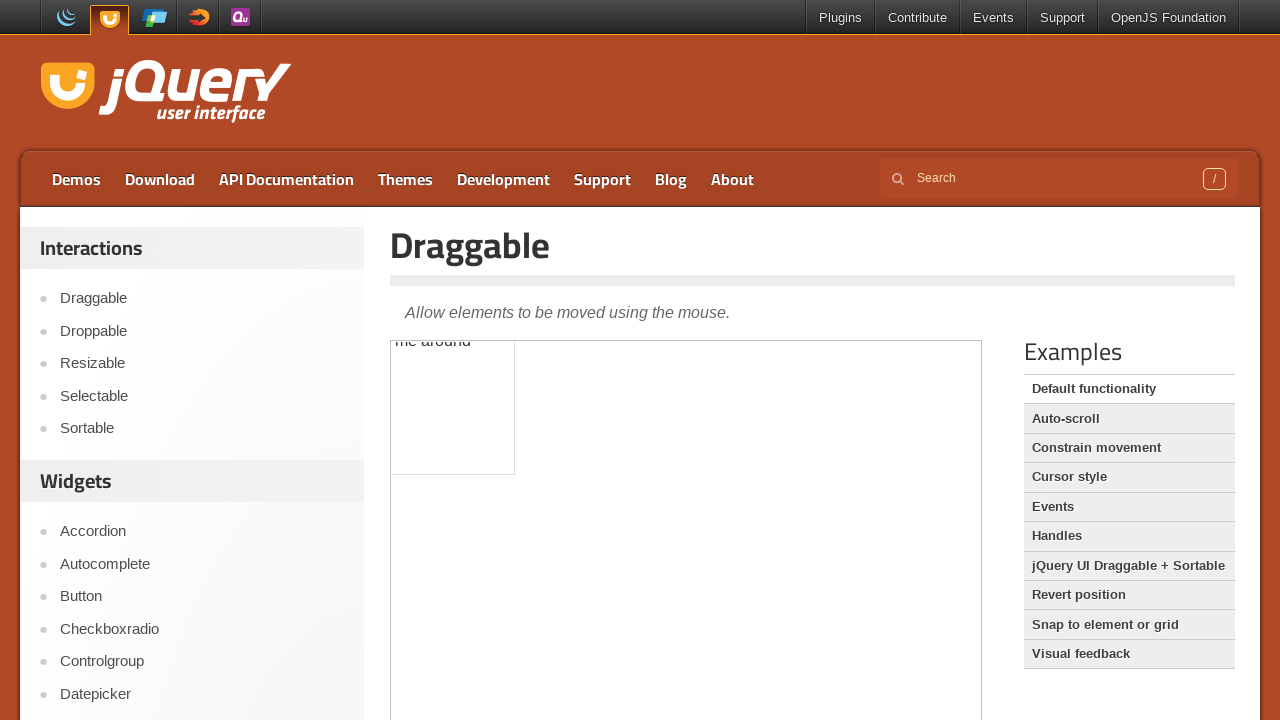

Pressed mouse button down on draggable element at (431, 391)
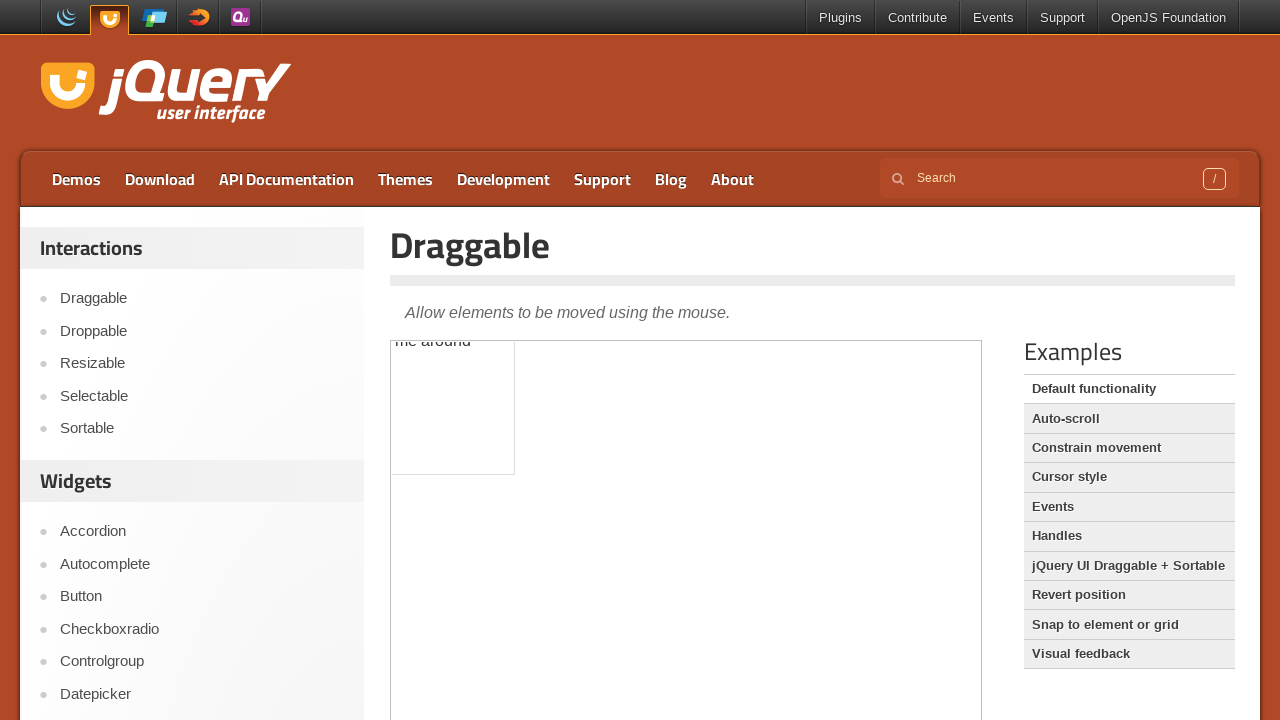

Moved mouse to position (30, 40) in 10 steps at (30, 40)
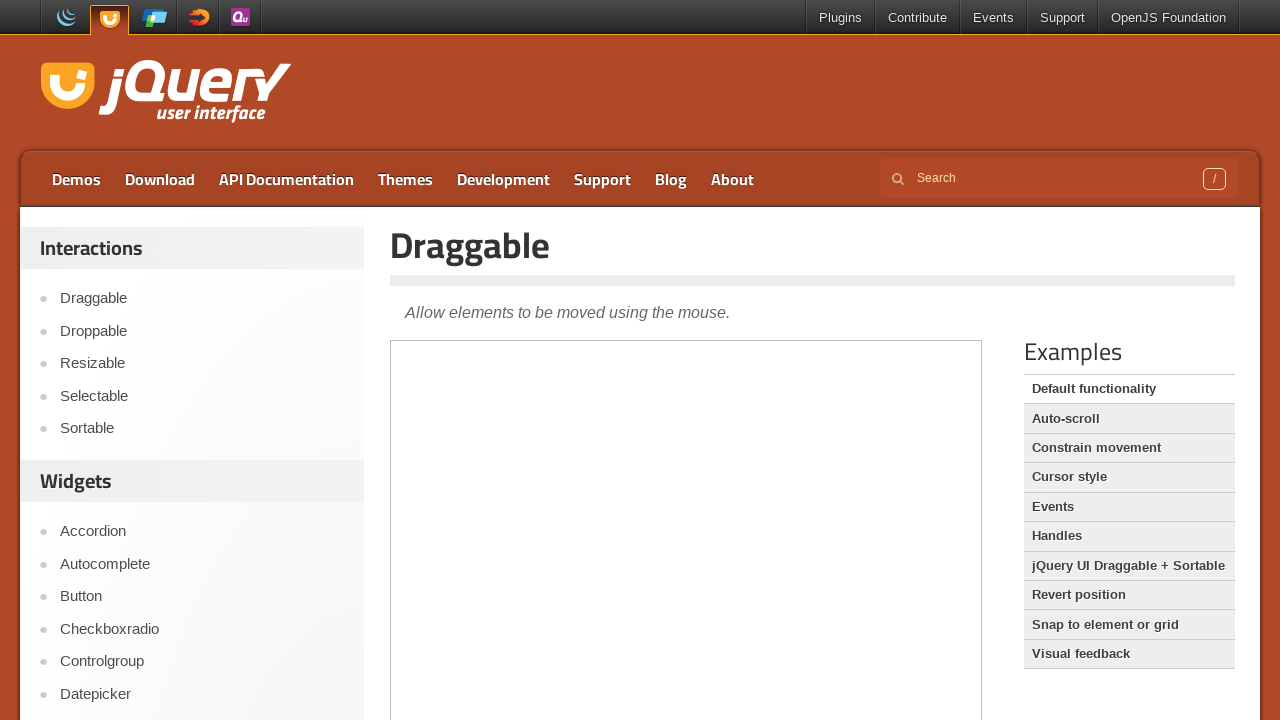

Released mouse button to complete drag operation at (30, 40)
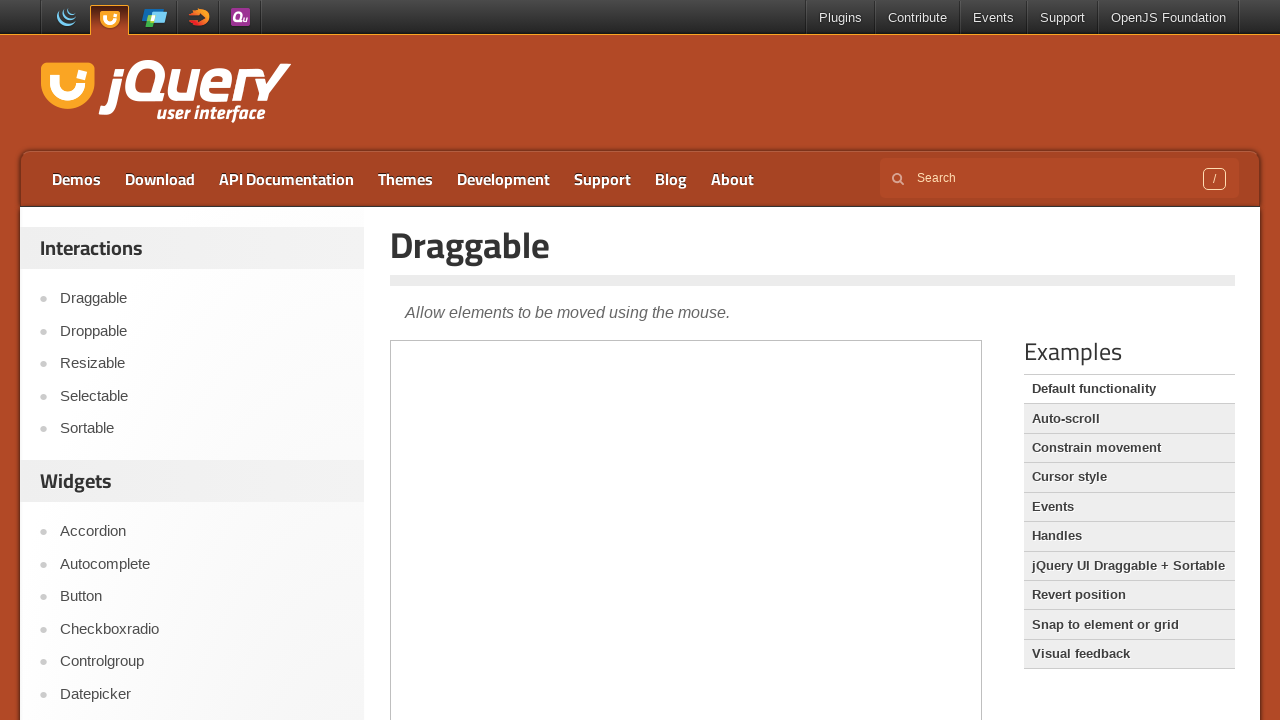

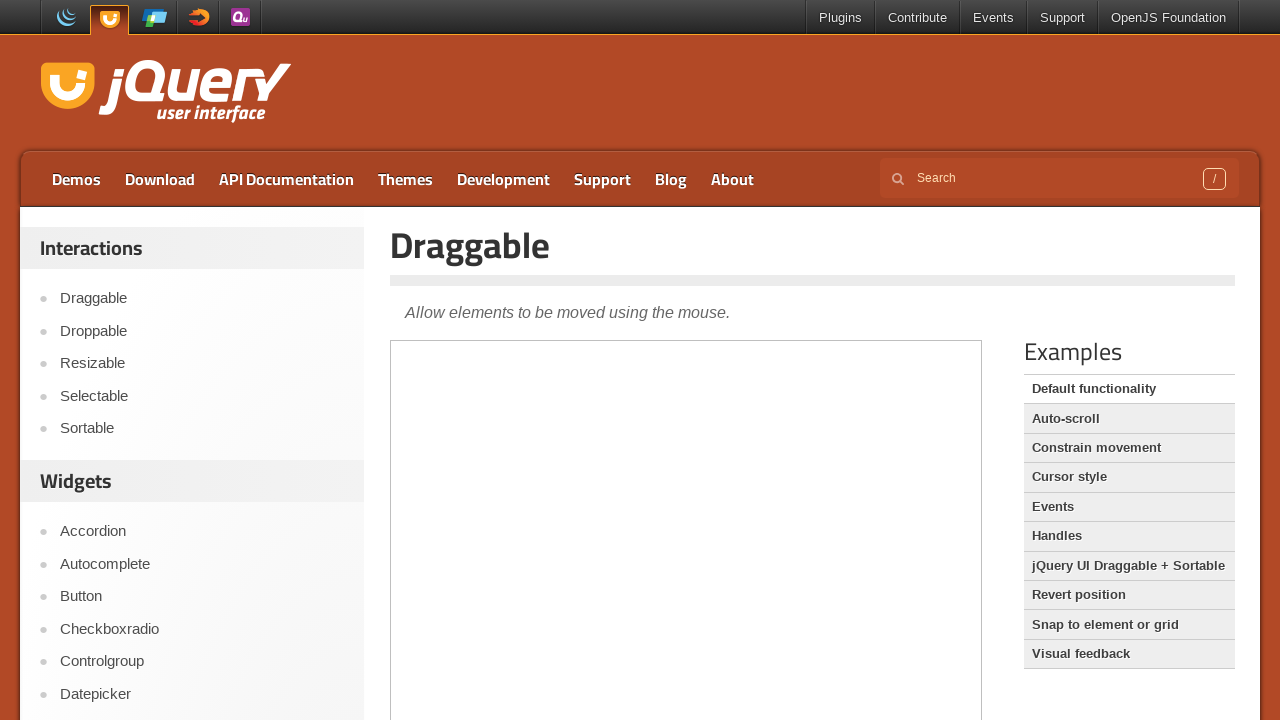